Tests data table sorting with semantic class attributes by clicking the "dues" header twice to sort the Due column in descending order.

Starting URL: http://the-internet.herokuapp.com/tables

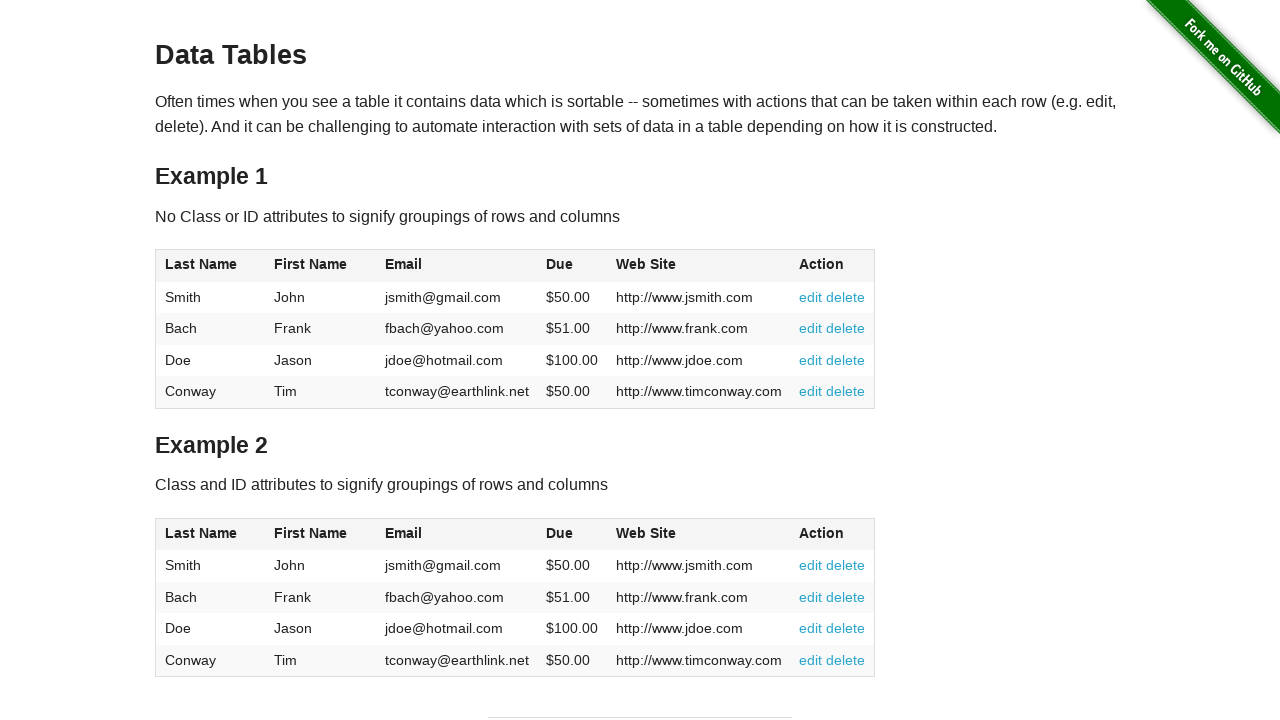

Clicked 'dues' column header in table to sort ascending at (560, 533) on #table2 thead .dues
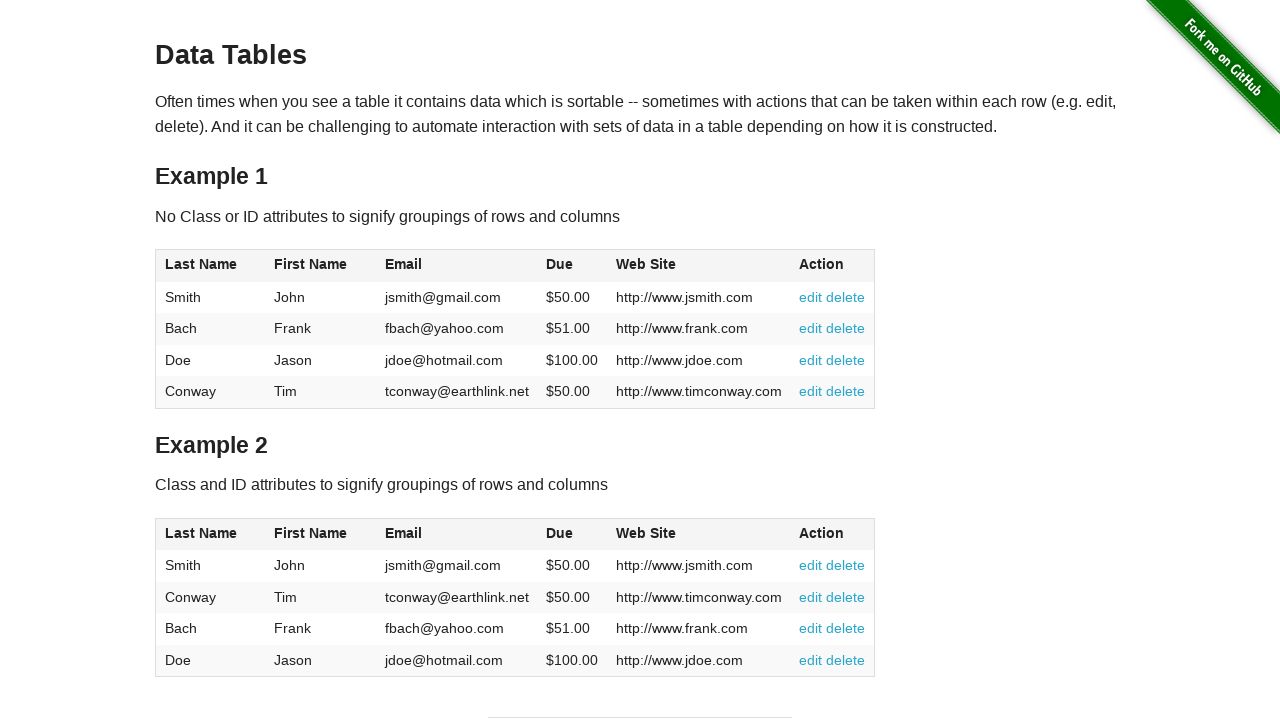

Clicked 'dues' column header again to sort in descending order at (560, 533) on #table2 thead .dues
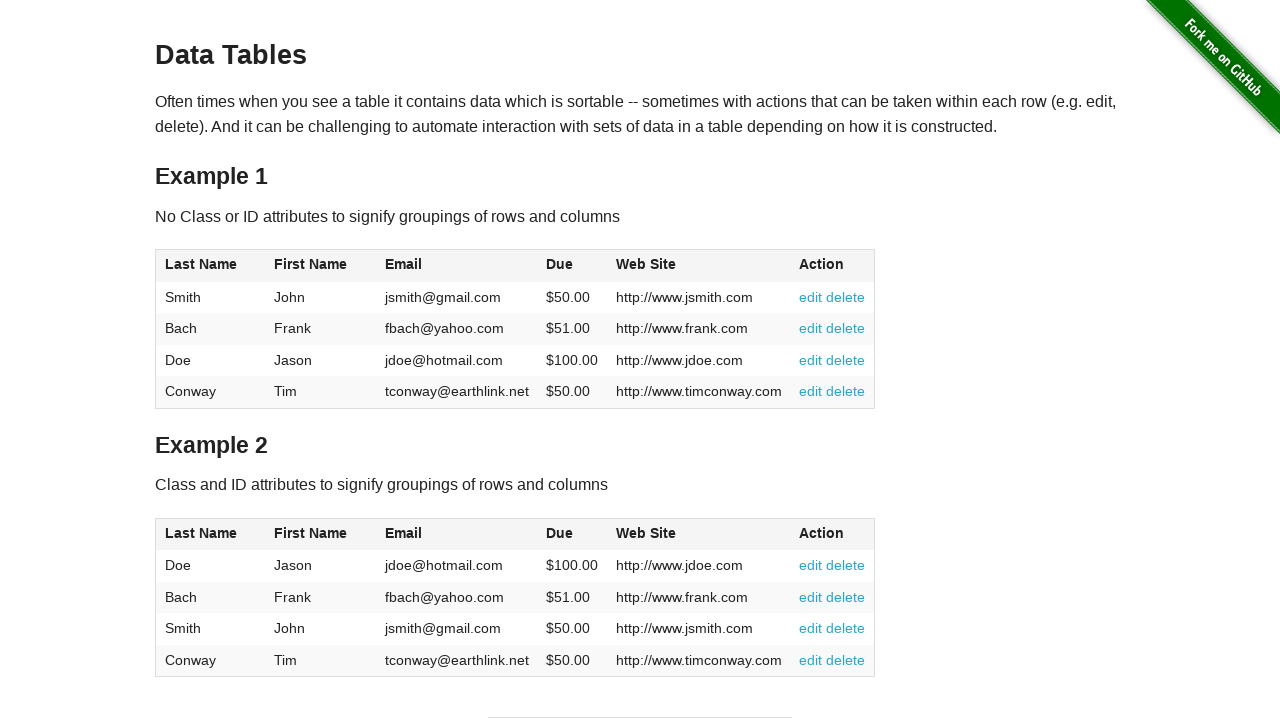

Verified data table sorted by dues column in descending order
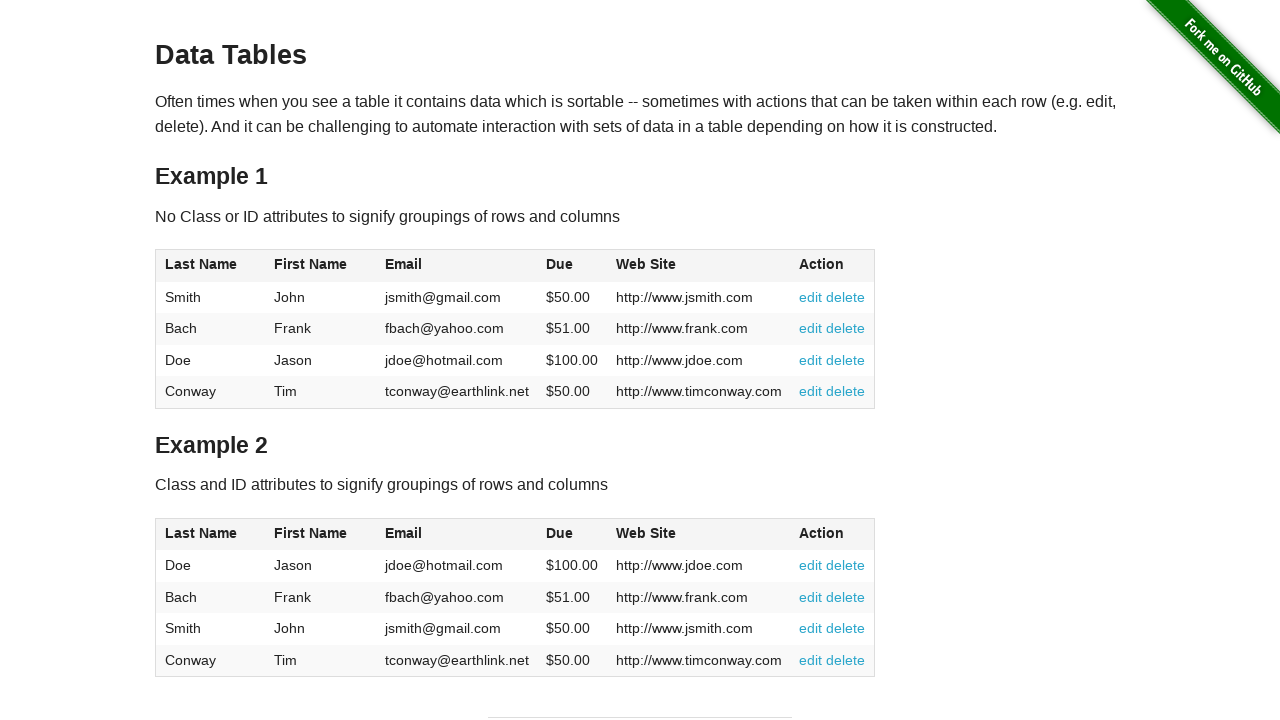

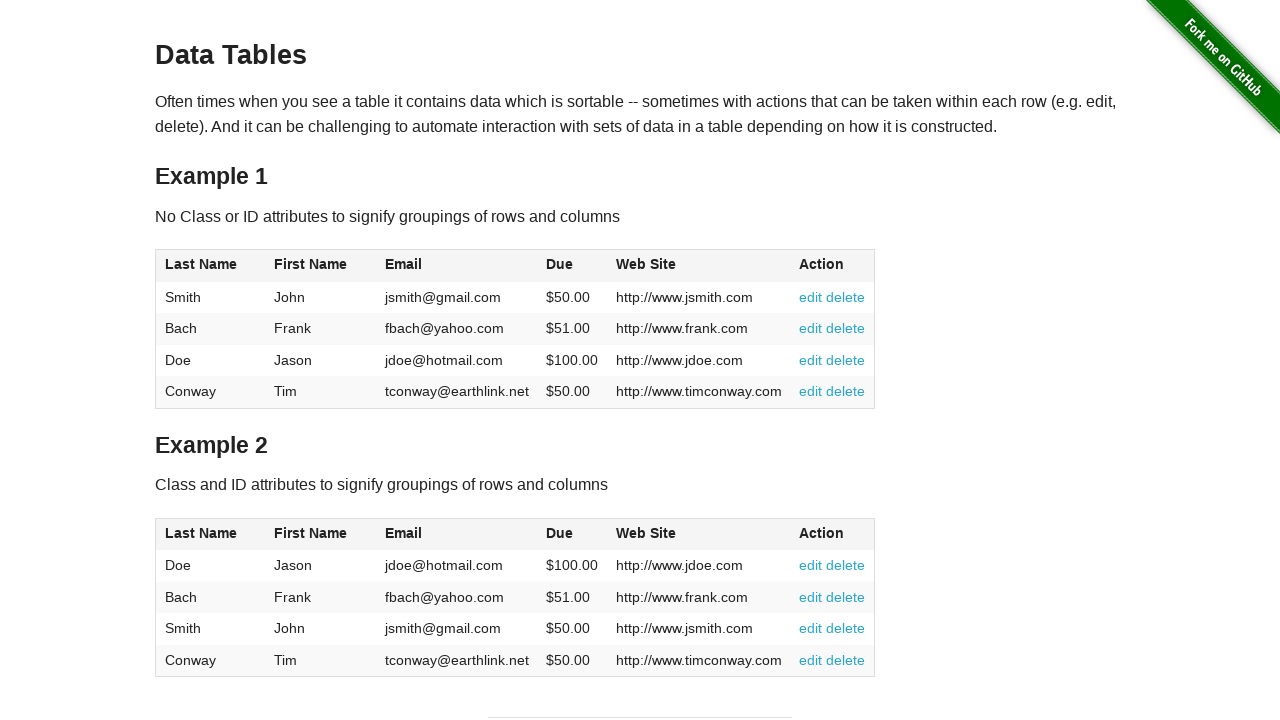